Tests calendar date picker functionality by selecting a specific date (June 15, 2027) and verifying the selected values

Starting URL: https://rahulshettyacademy.com/seleniumPractise/#/offers

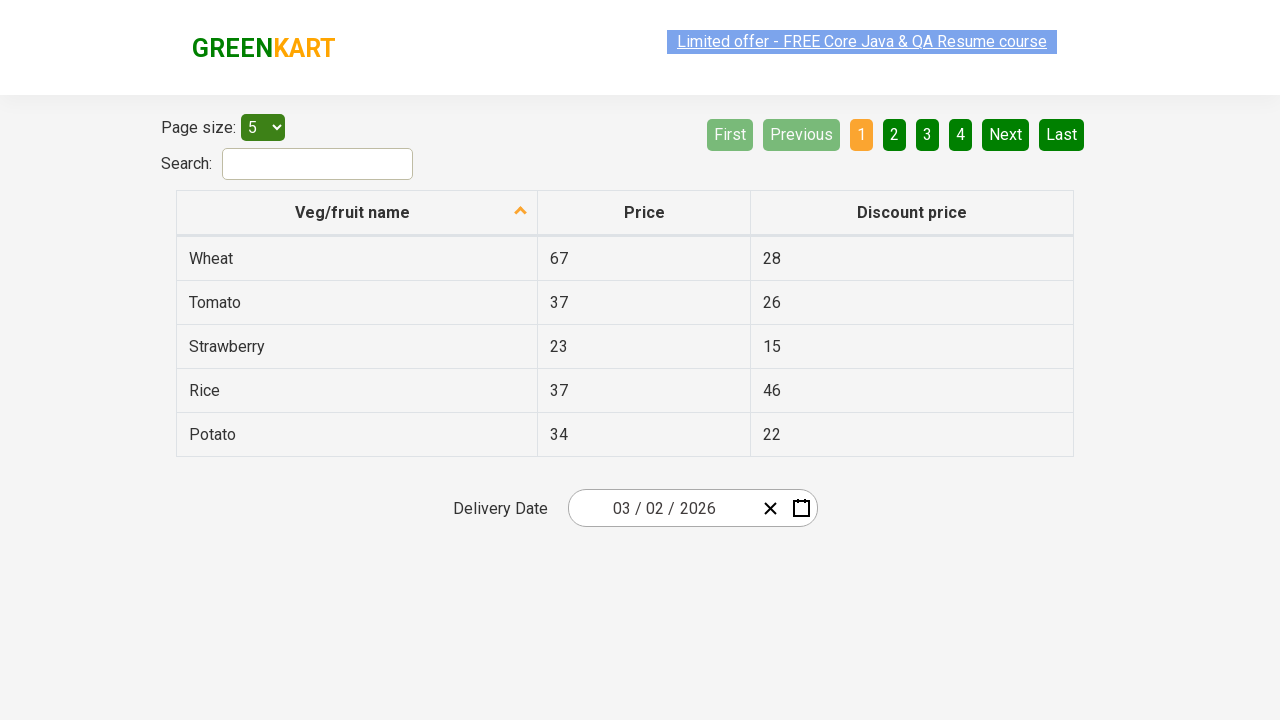

Clicked on date picker input group to open calendar at (662, 508) on .react-date-picker__inputGroup
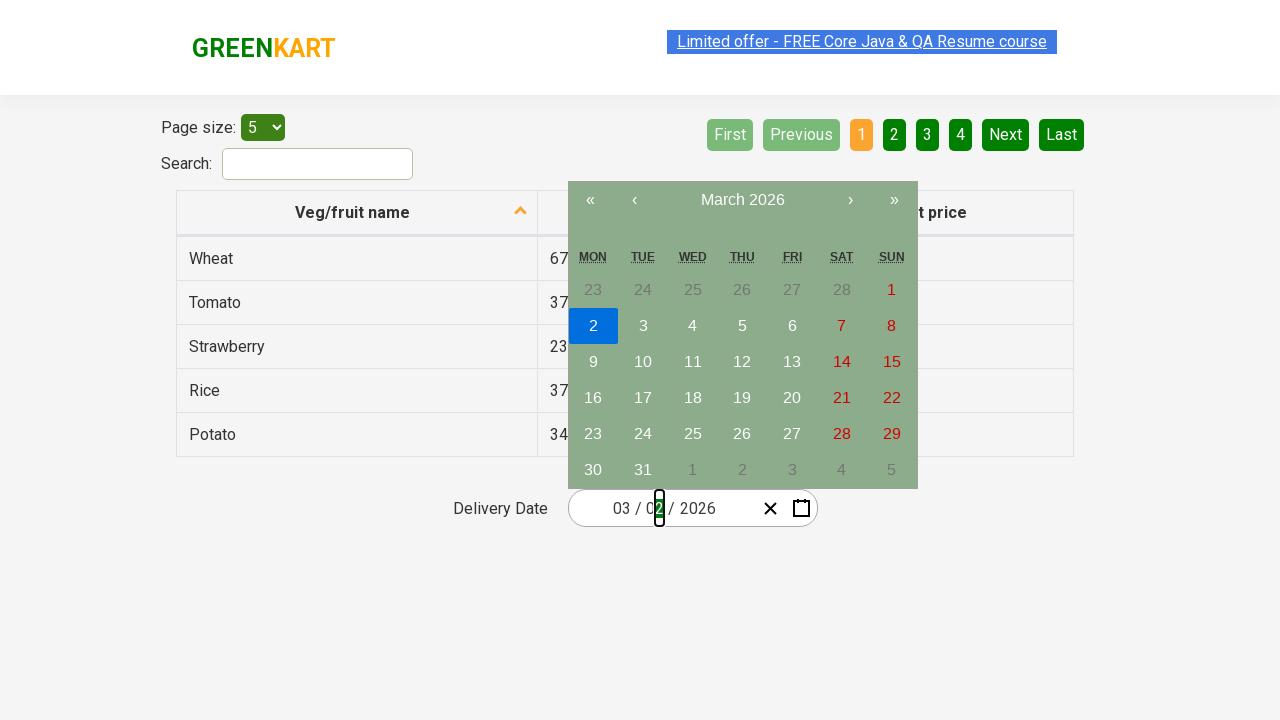

Clicked navigation label to navigate to month view at (742, 200) on .react-calendar__navigation__label
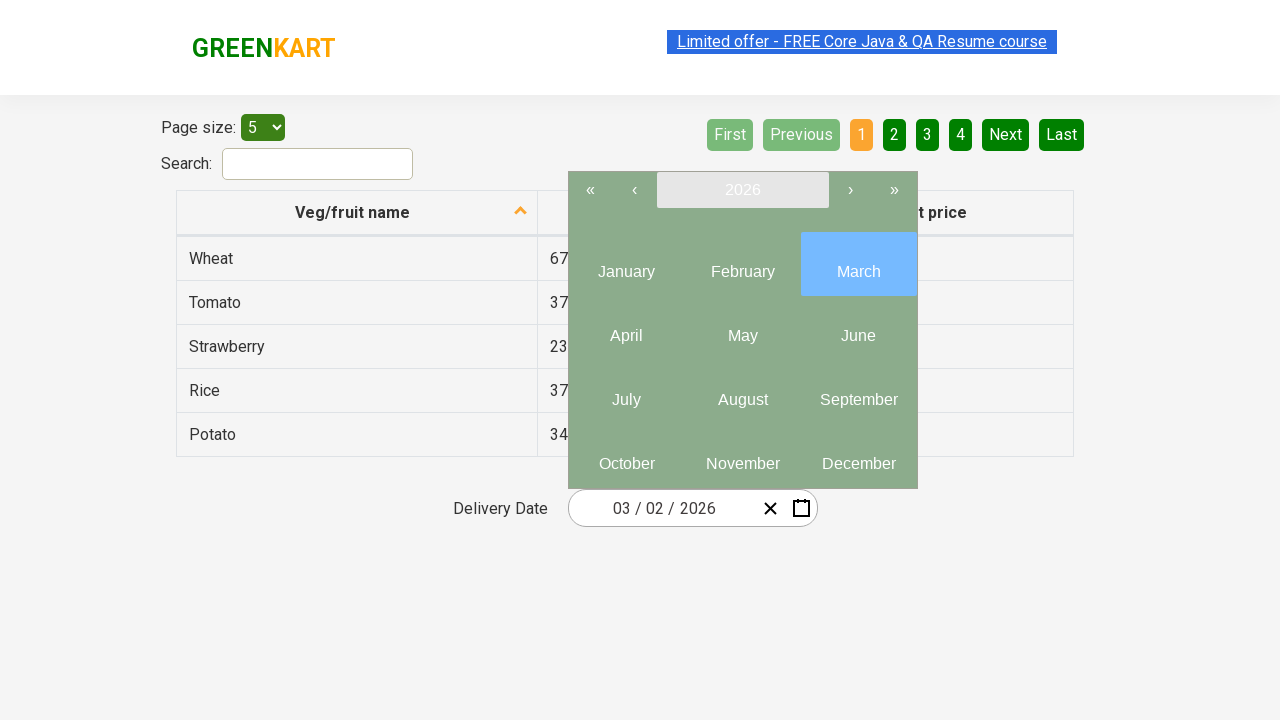

Clicked navigation label again to navigate to year view at (742, 190) on .react-calendar__navigation__label
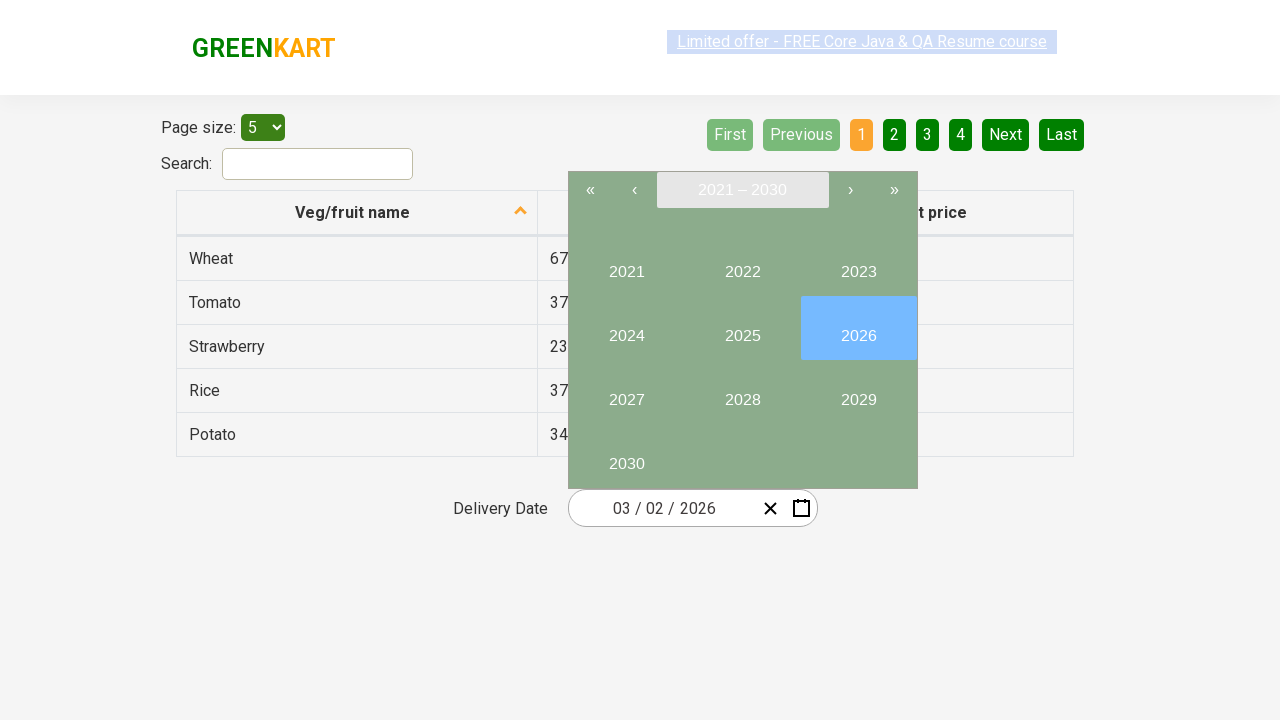

Selected year 2027 from the year picker at (626, 392) on button:has-text('2027')
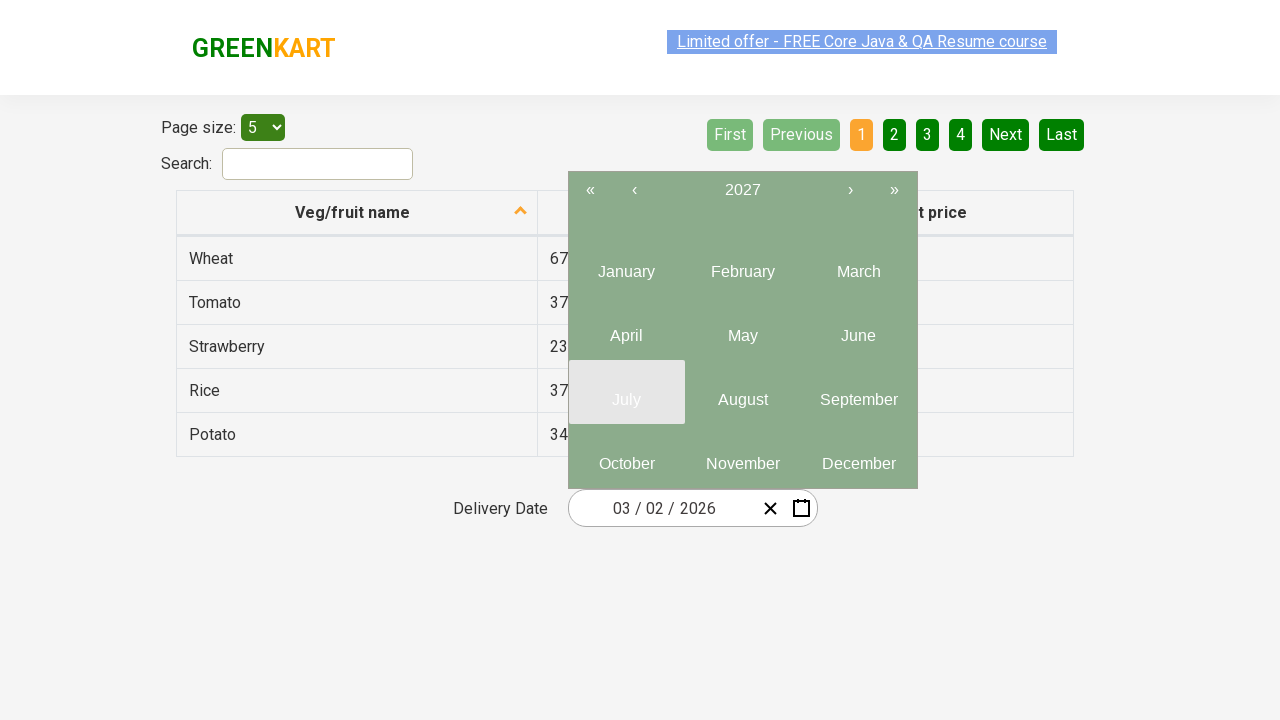

Selected month 6 (June) from the month picker at (858, 328) on .react-calendar__year-view__months__month >> nth=5
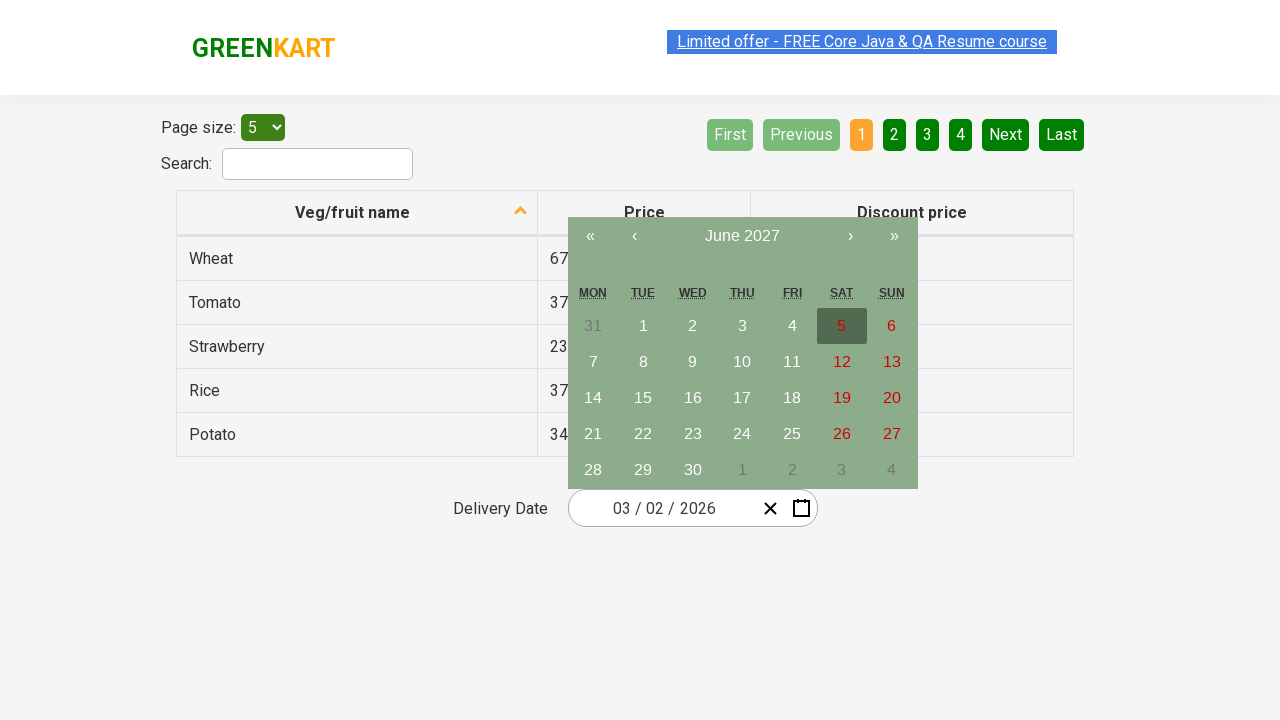

Selected date 15 from the calendar at (643, 398) on abbr:has-text('15')
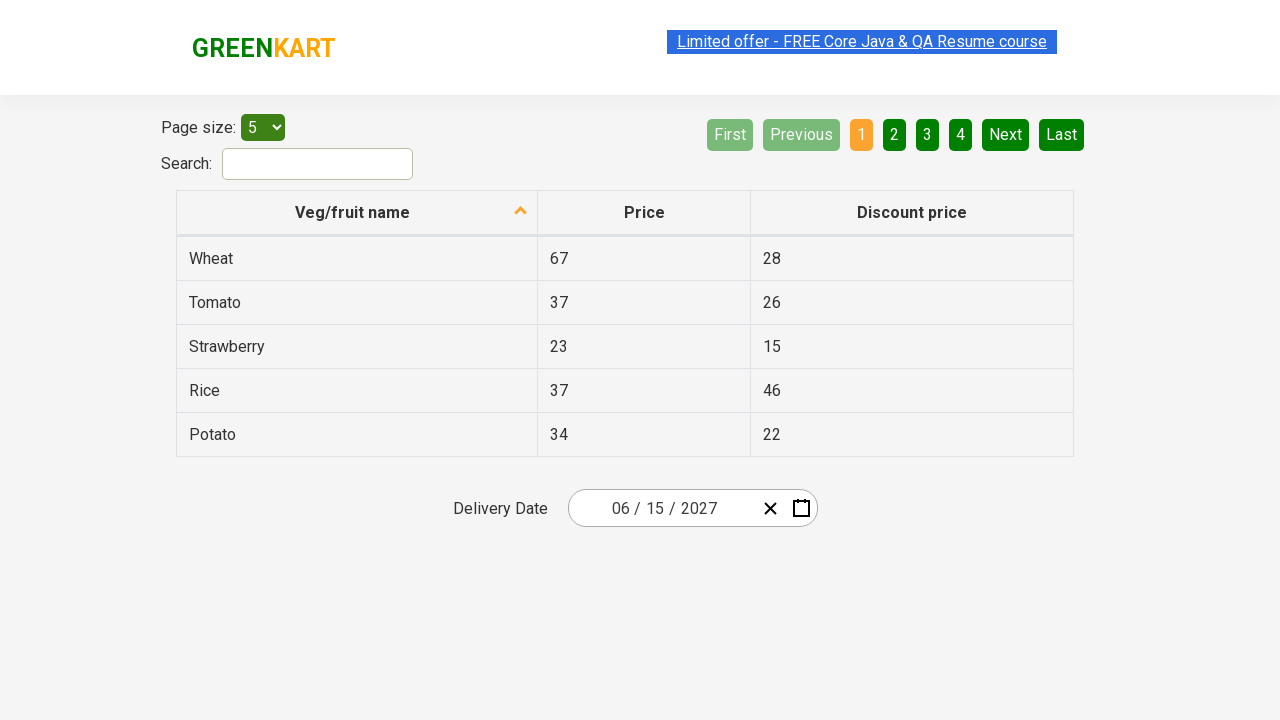

Waited for date picker input group to update with selected date (June 15, 2027)
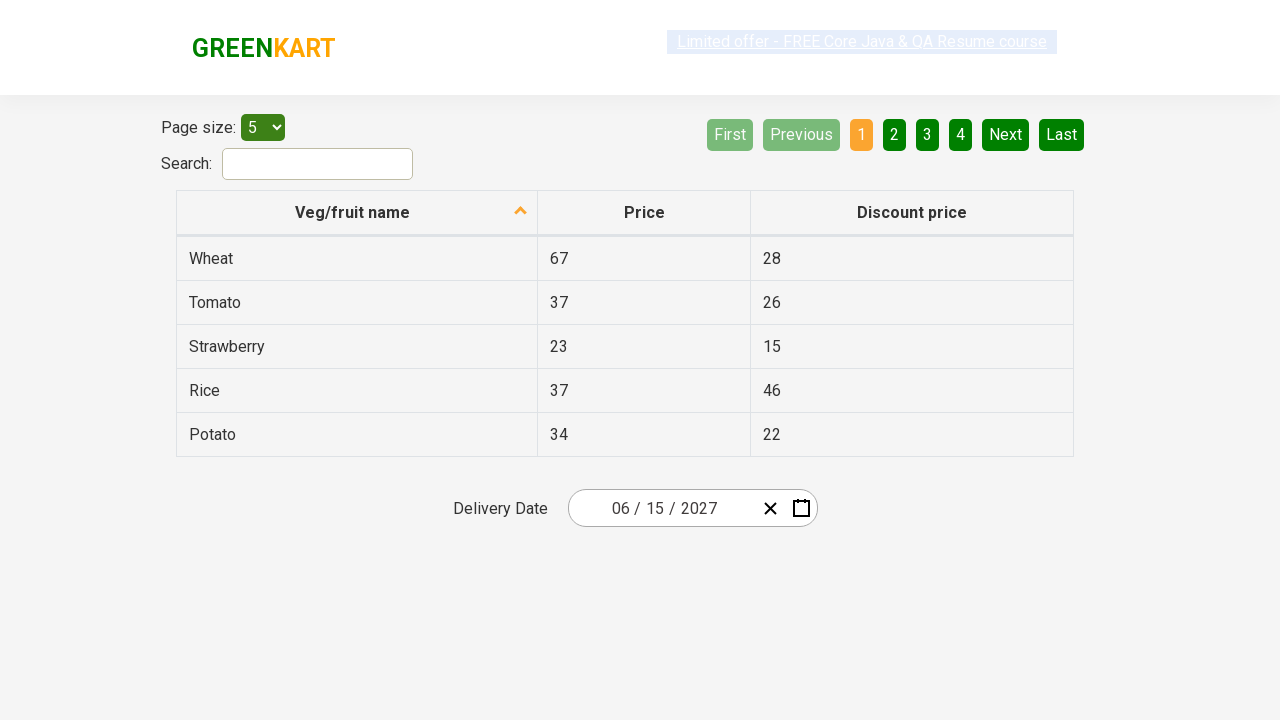

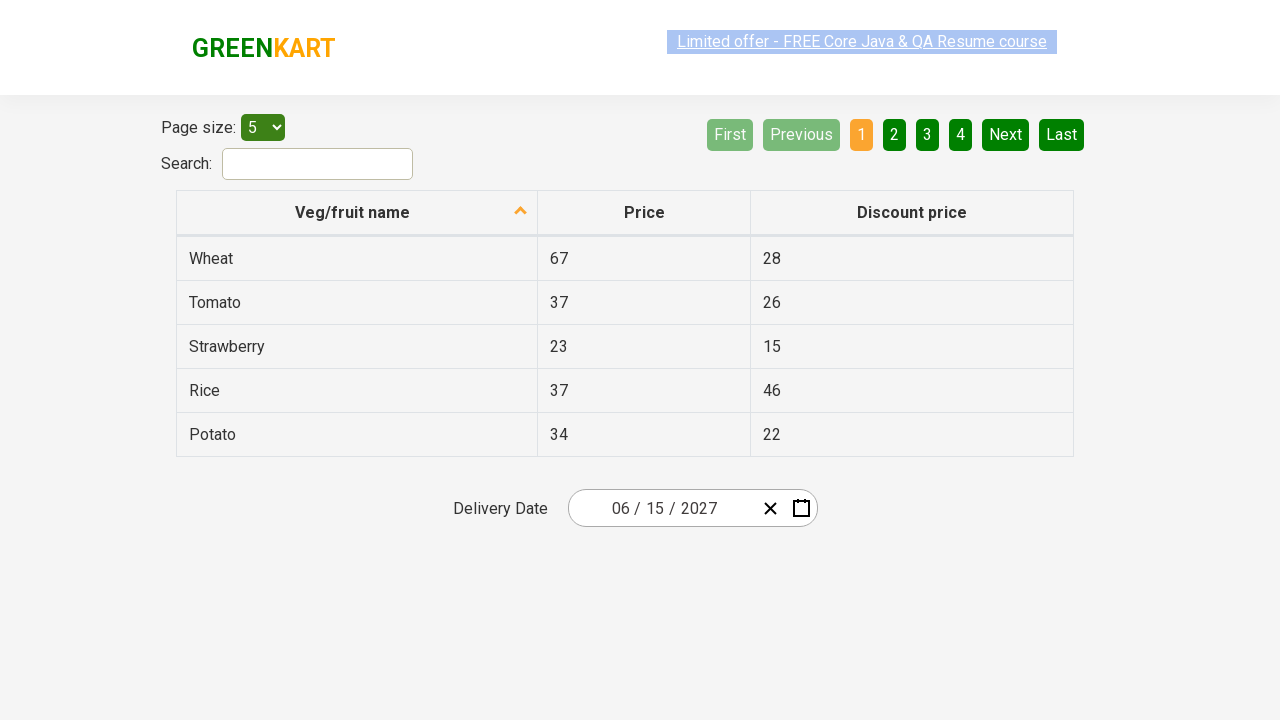